Searches for data in the web table using the search box

Starting URL: https://demoqa.com/webtables

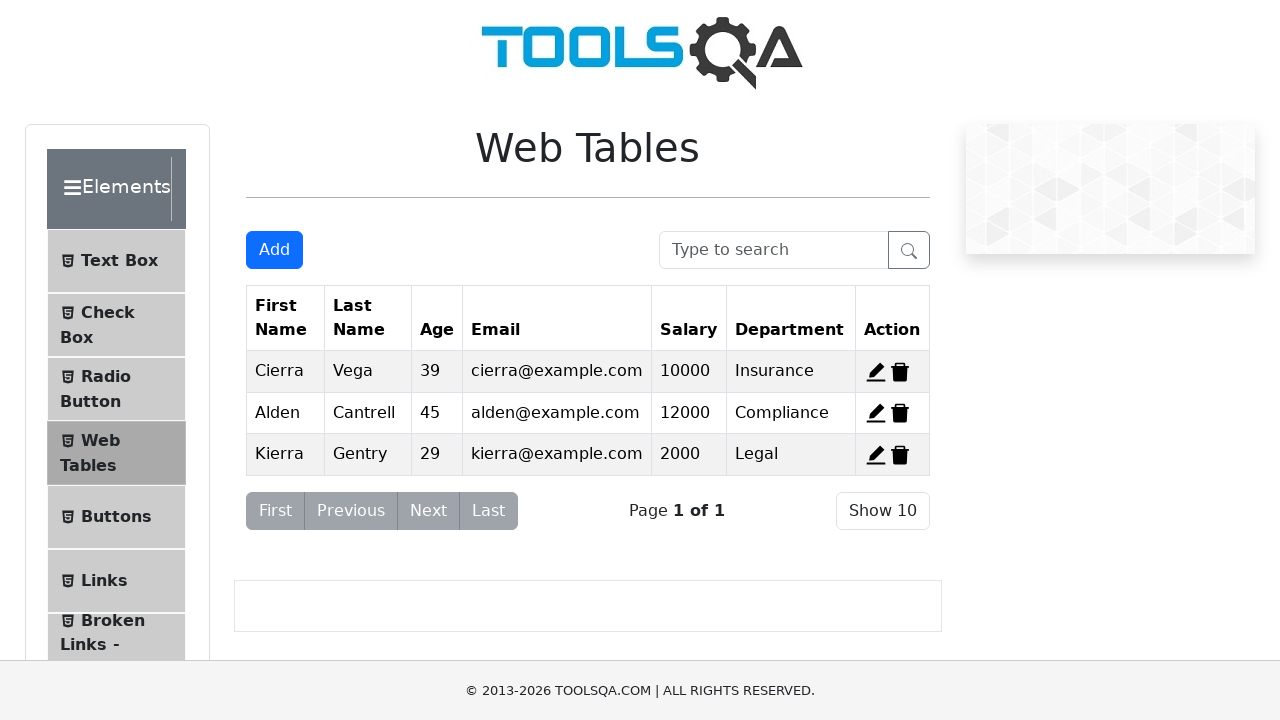

Search box element loaded and is visible
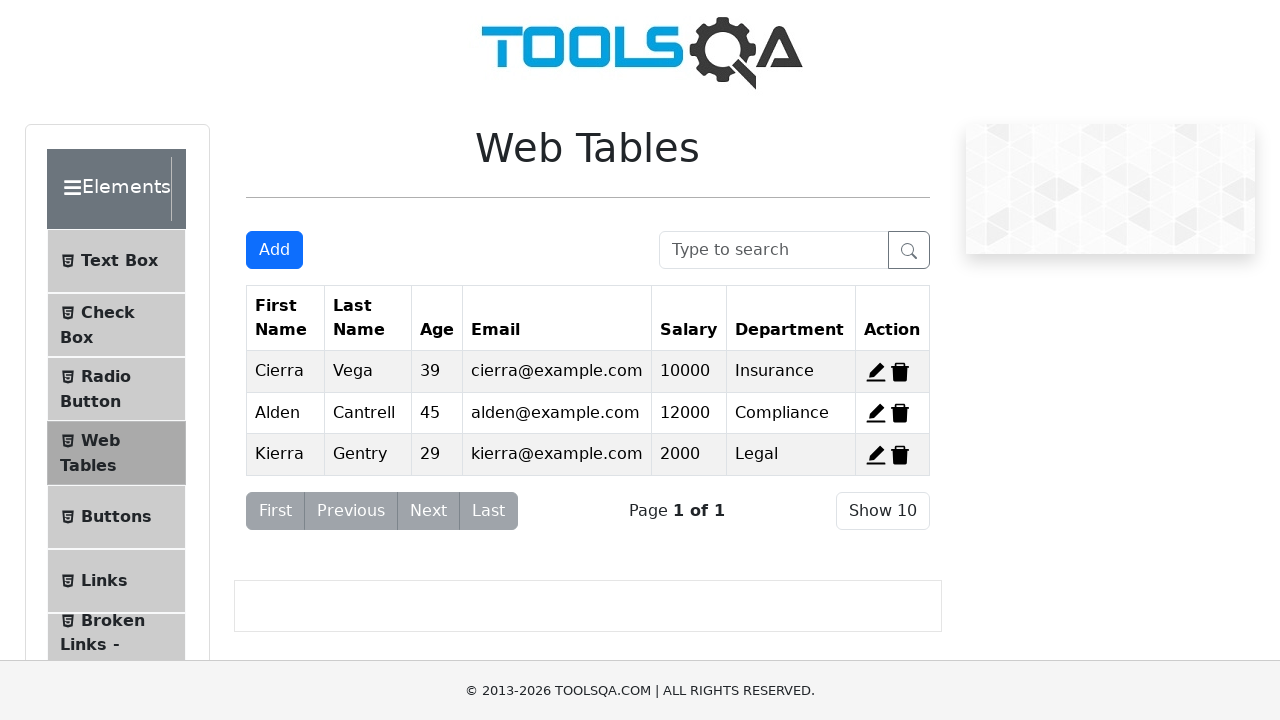

Filled search box with 'Alden' on #searchBox
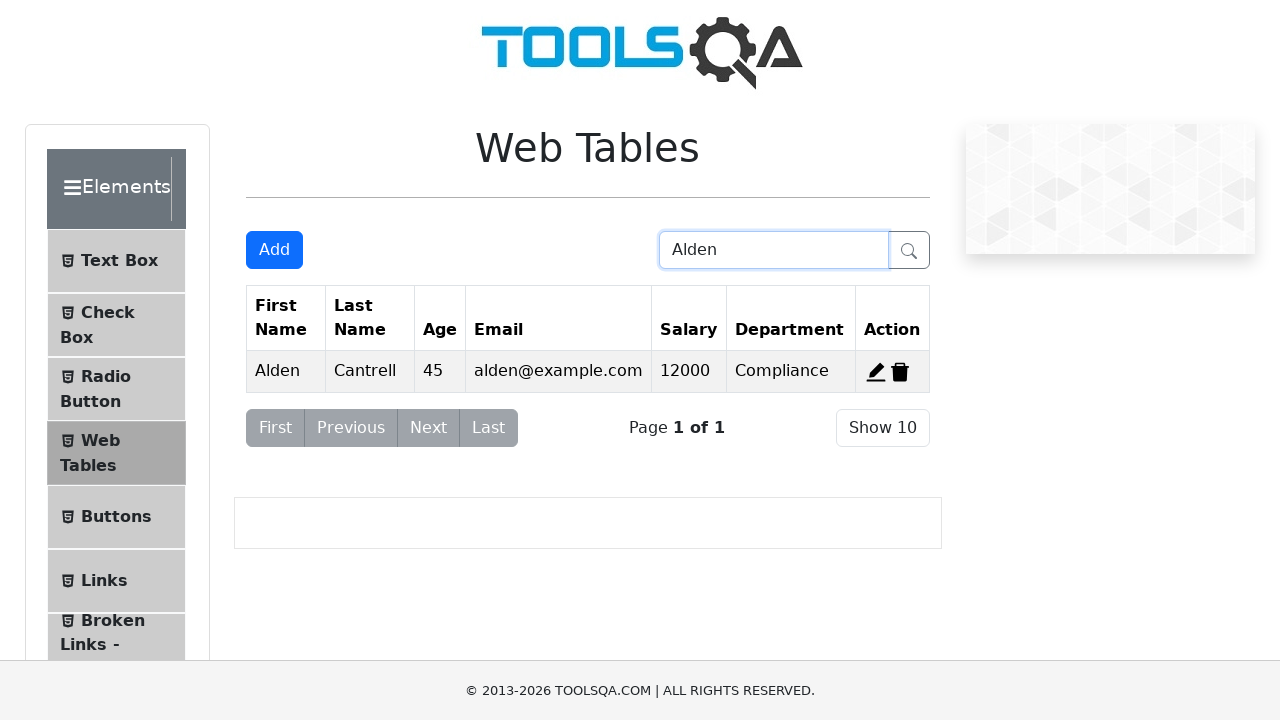

Waited 500ms for search filter to apply
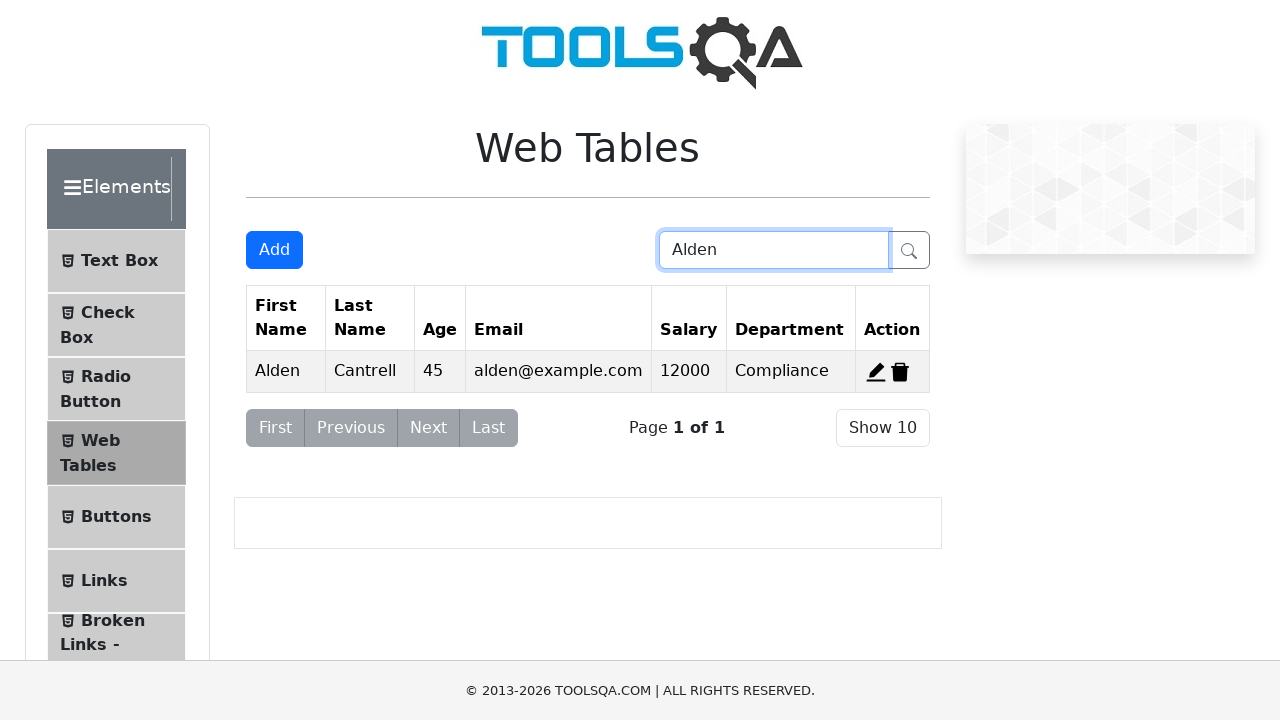

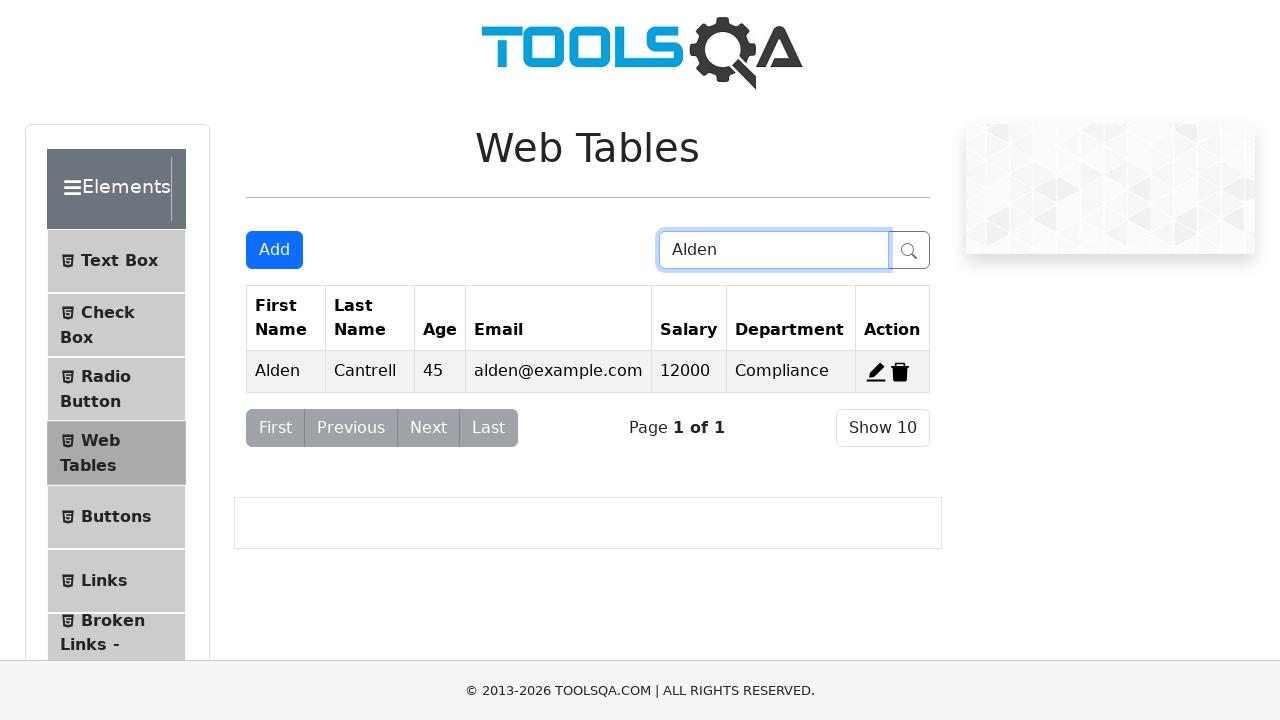